Tests dropdown and checkbox functionality on a flight booking practice page by selecting senior citizen discount, switching trip type to round trip, and incrementing adult passenger count from 1 to 5.

Starting URL: https://rahulshettyacademy.com/dropdownsPractise/

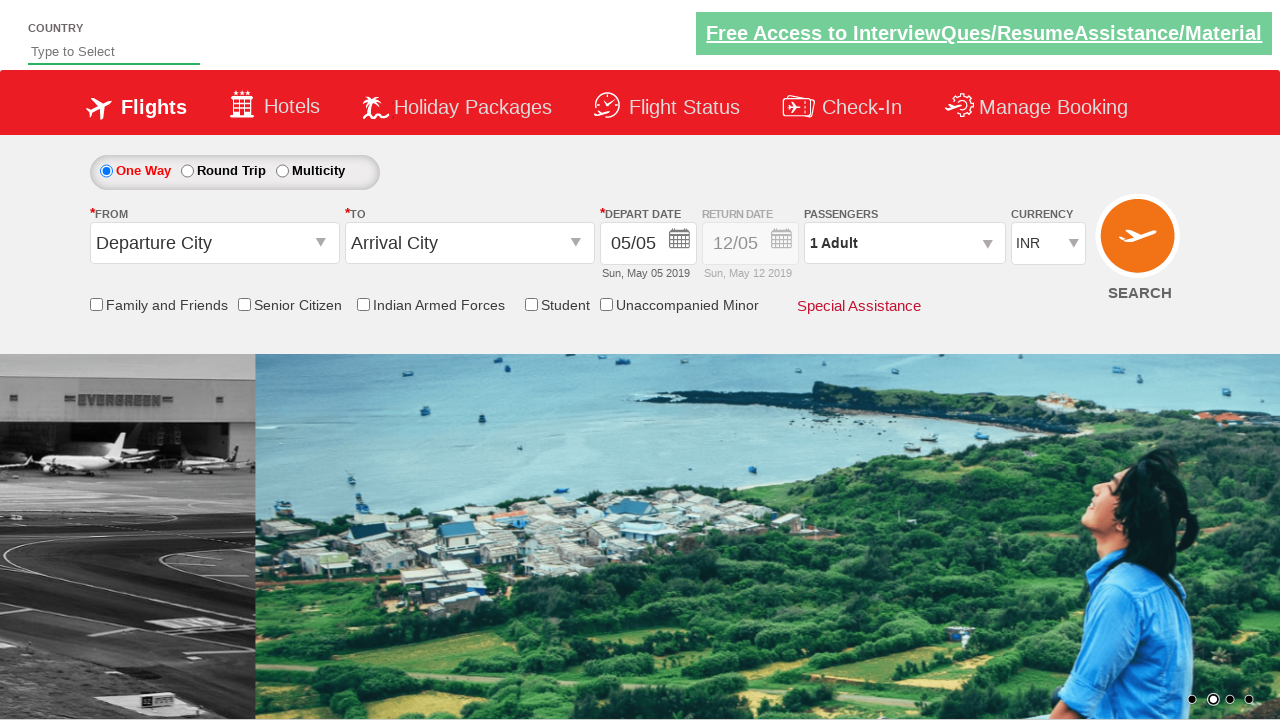

Clicked Senior Citizen Discount checkbox at (244, 304) on xpath=//input[contains(@id,'SeniorCitizenDiscount')]
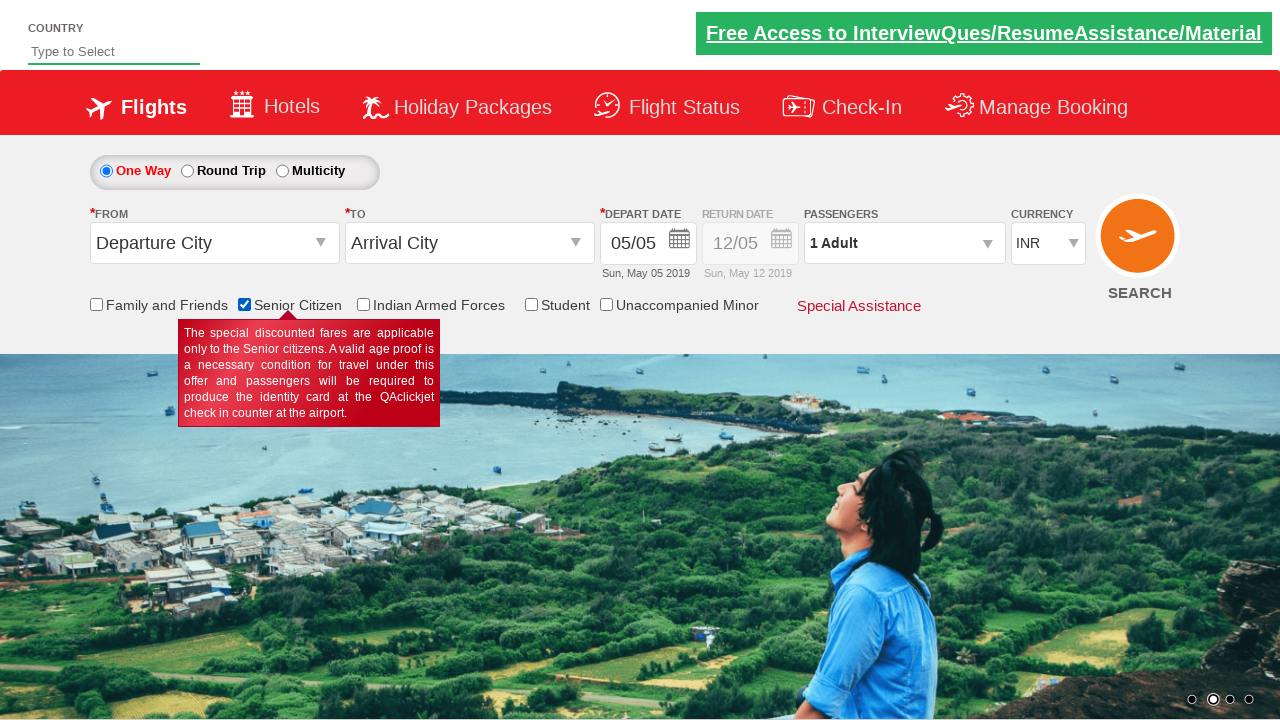

Clicked Round Trip radio button at (187, 171) on xpath=//input[@id='ctl00_mainContent_rbtnl_Trip_1']
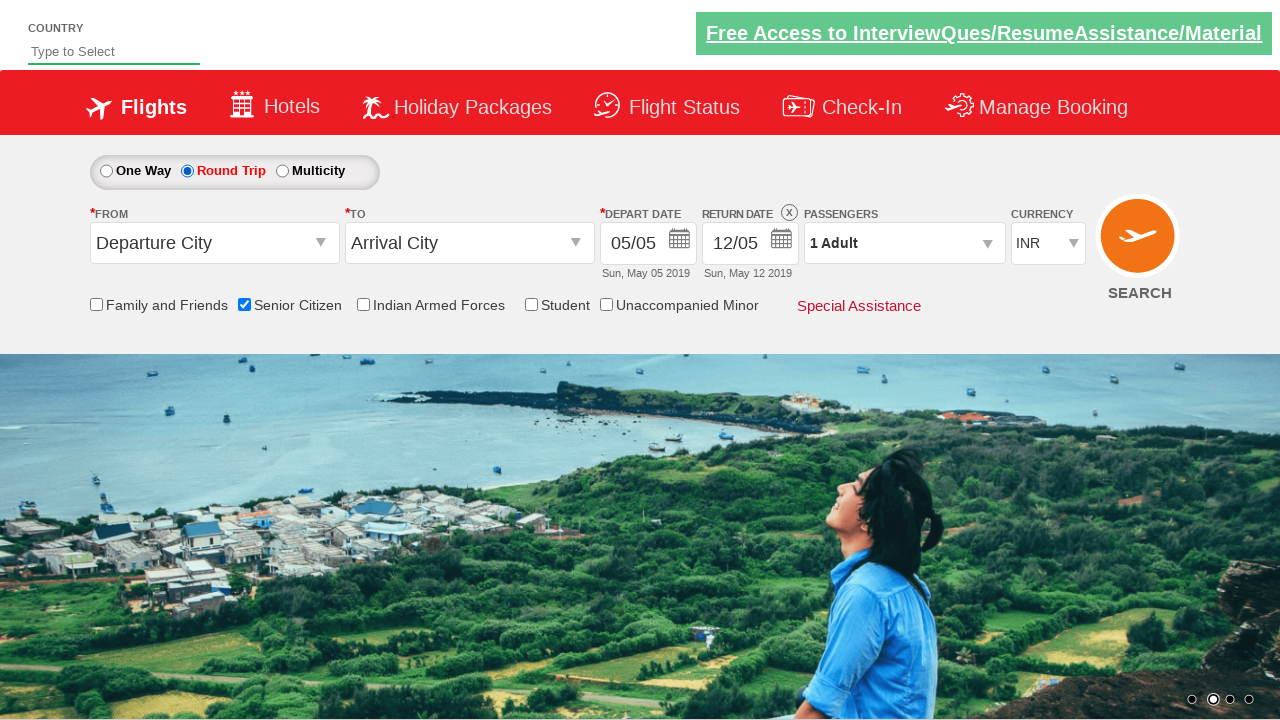

Clicked passenger info dropdown to open it at (904, 243) on #divpaxinfo
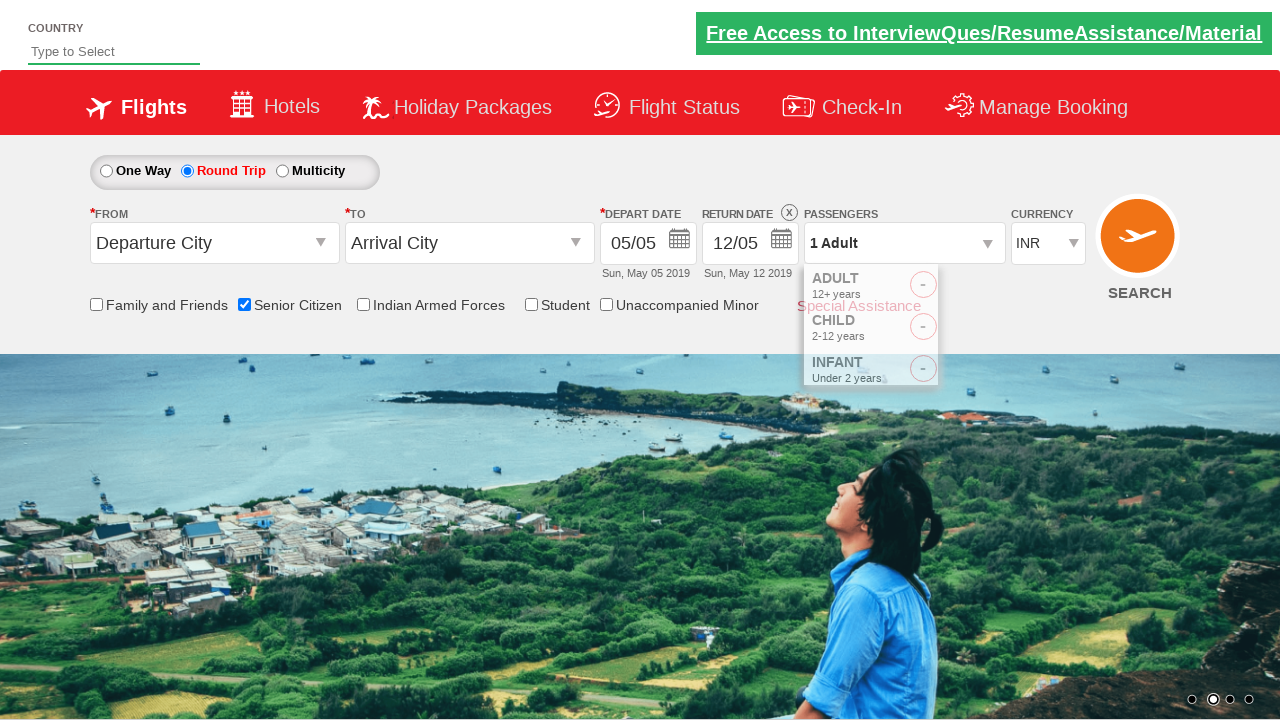

Waited 1000ms for dropdown animation
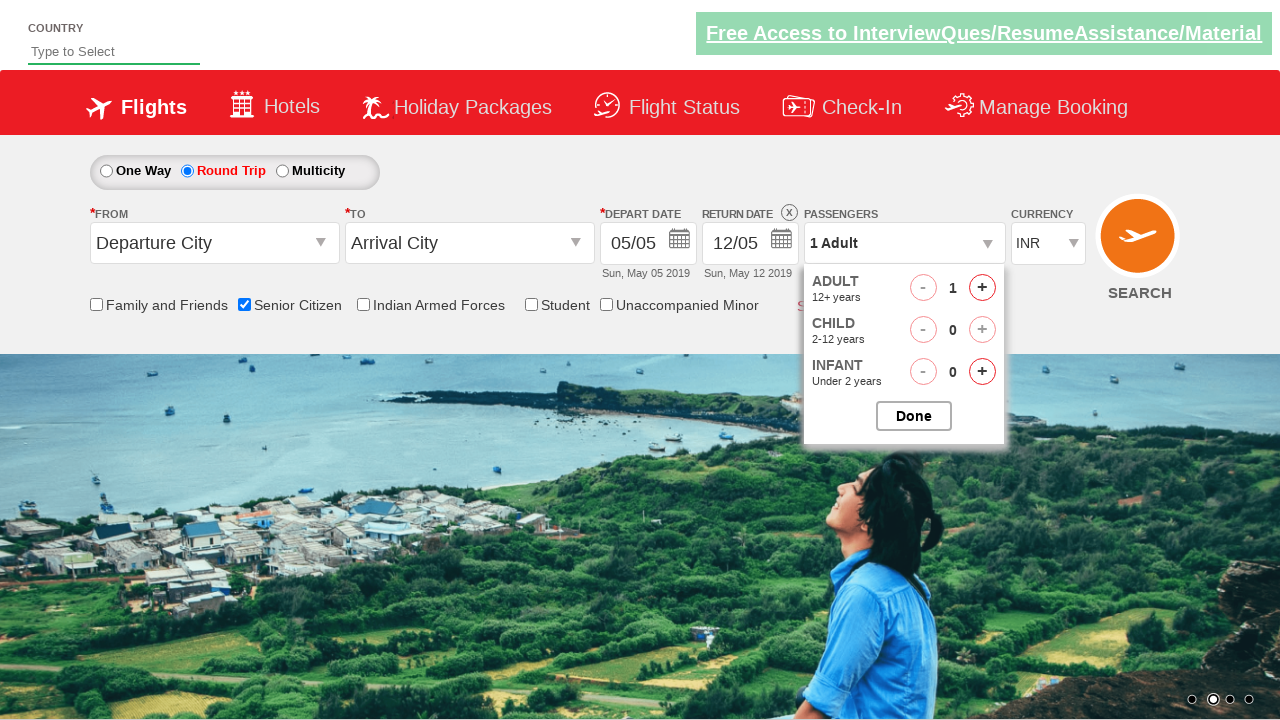

Incremented adult passenger count (iteration 1 of 4) at (982, 288) on #hrefIncAdt
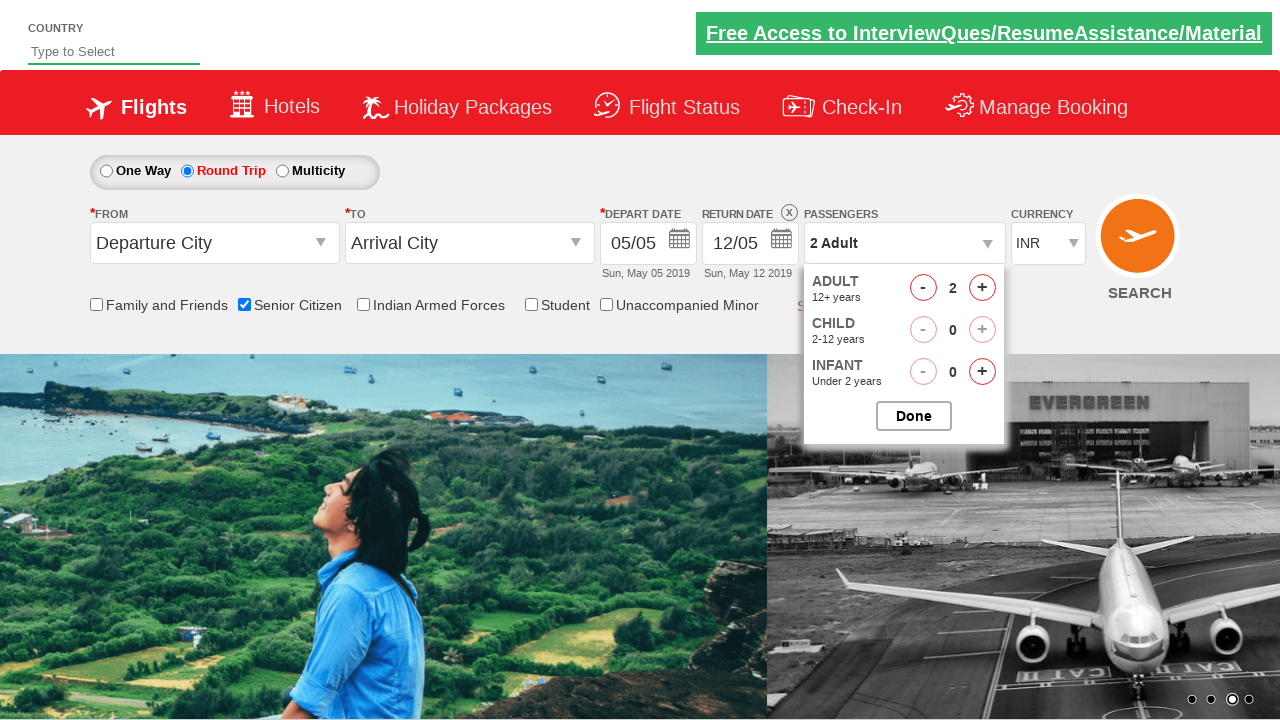

Incremented adult passenger count (iteration 2 of 4) at (982, 288) on #hrefIncAdt
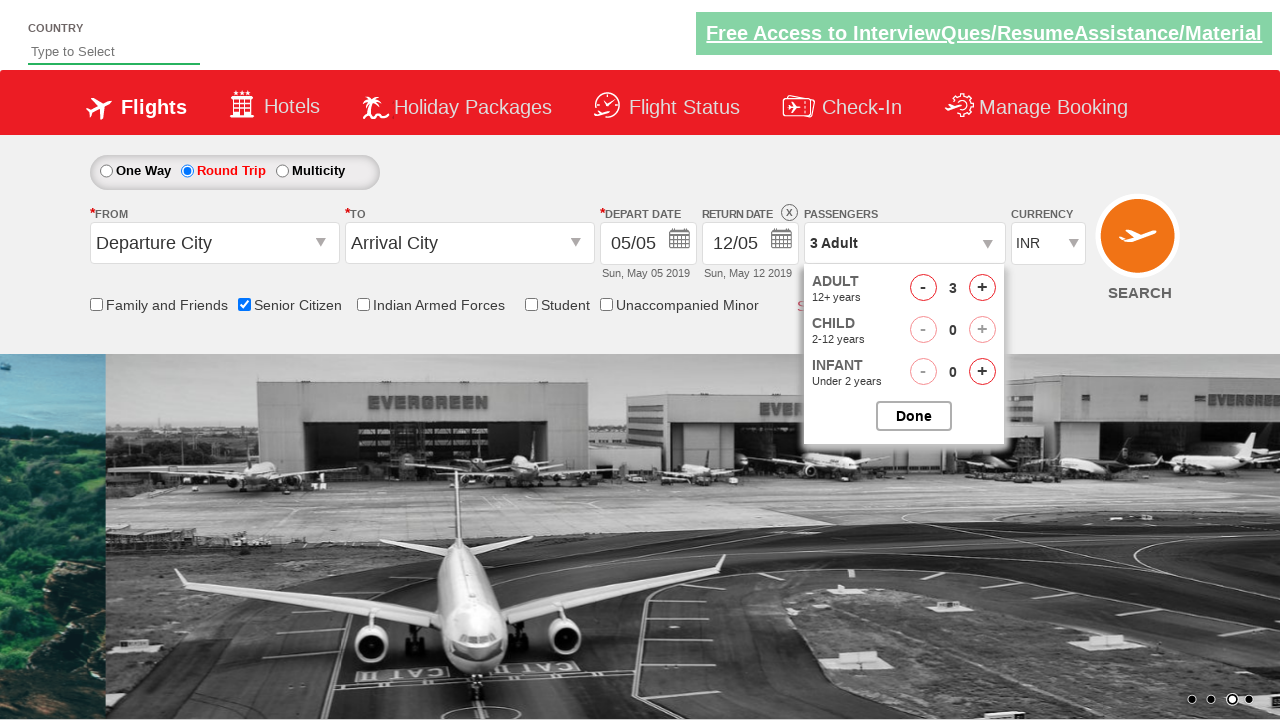

Incremented adult passenger count (iteration 3 of 4) at (982, 288) on #hrefIncAdt
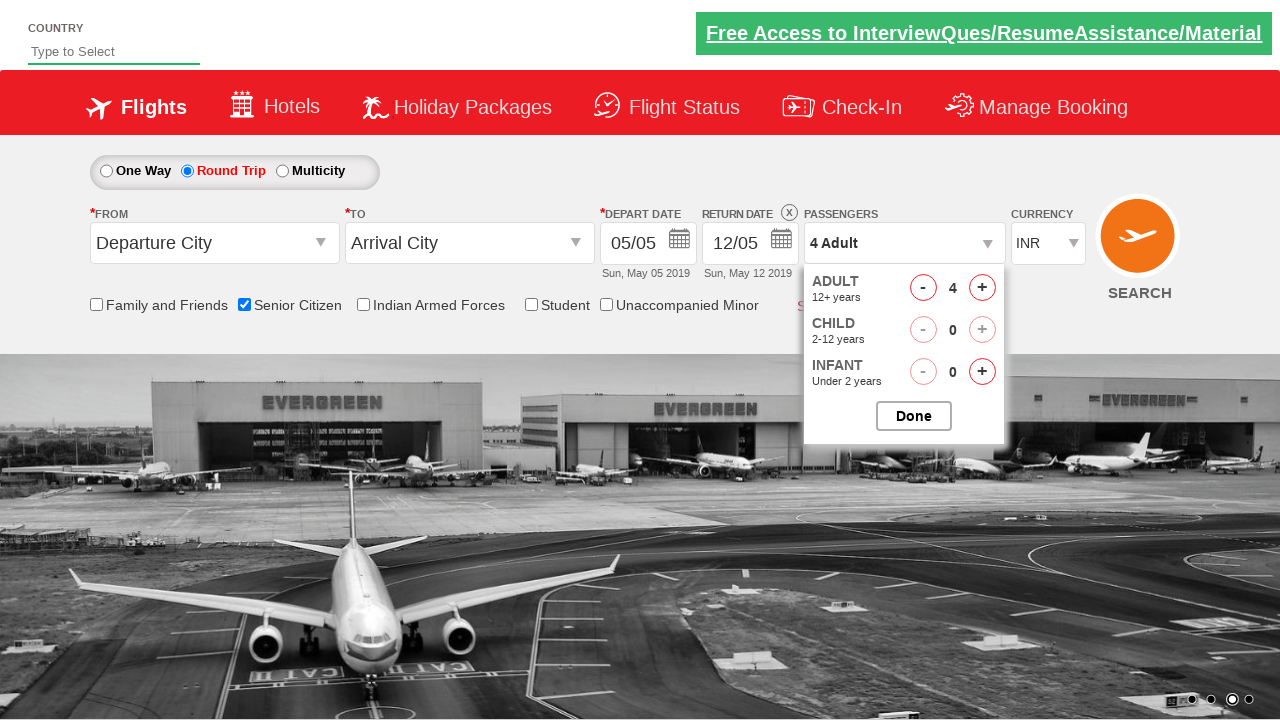

Incremented adult passenger count (iteration 4 of 4) at (982, 288) on #hrefIncAdt
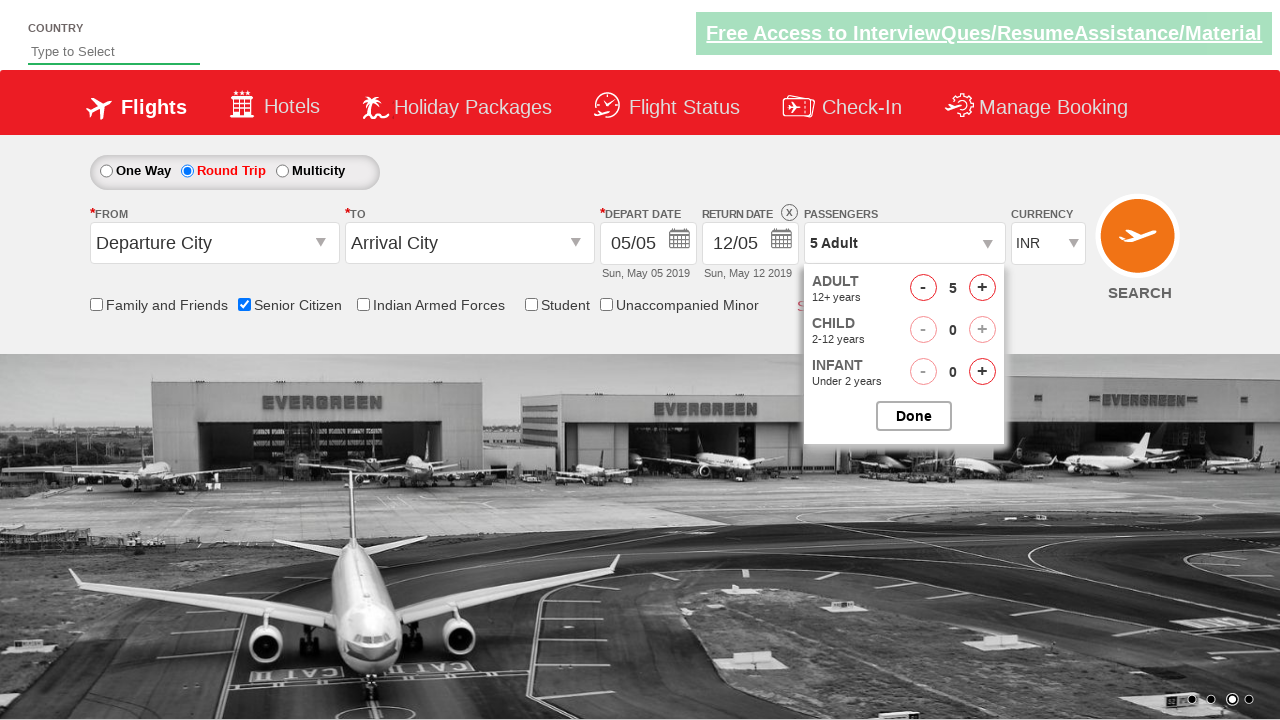

Closed passenger selection dropdown at (914, 416) on #btnclosepaxoption
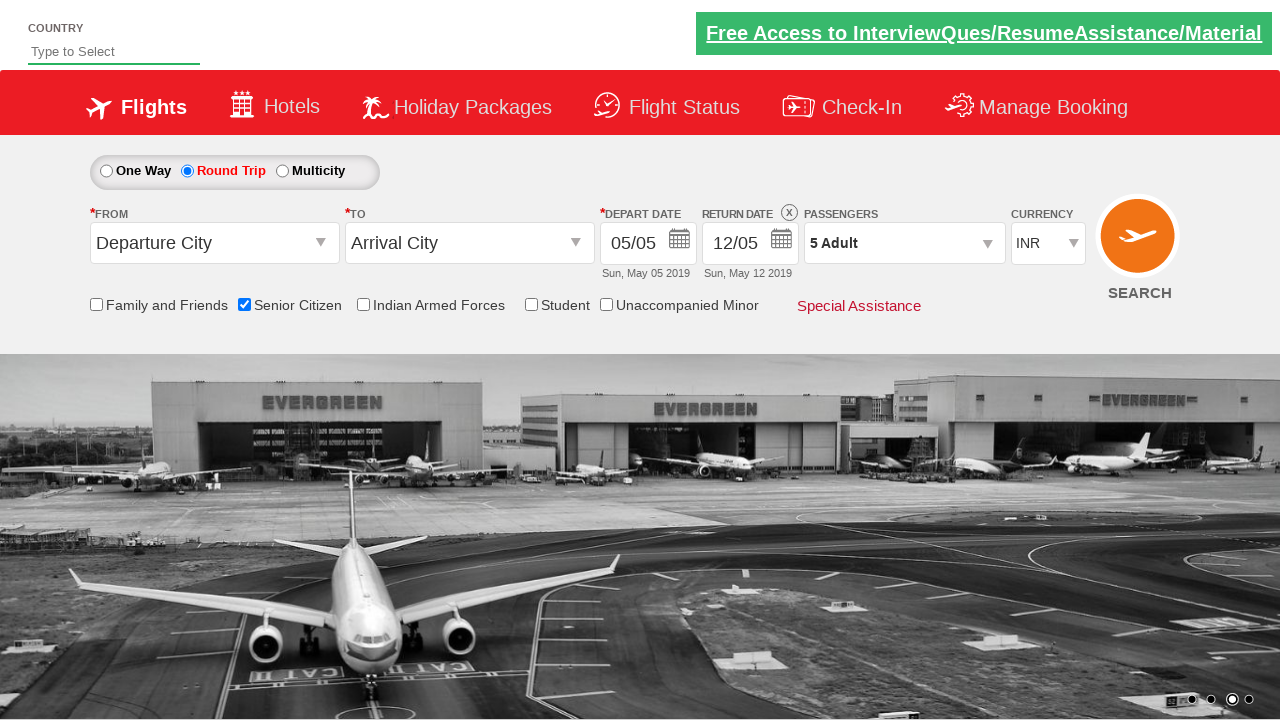

Passenger info updated and visible
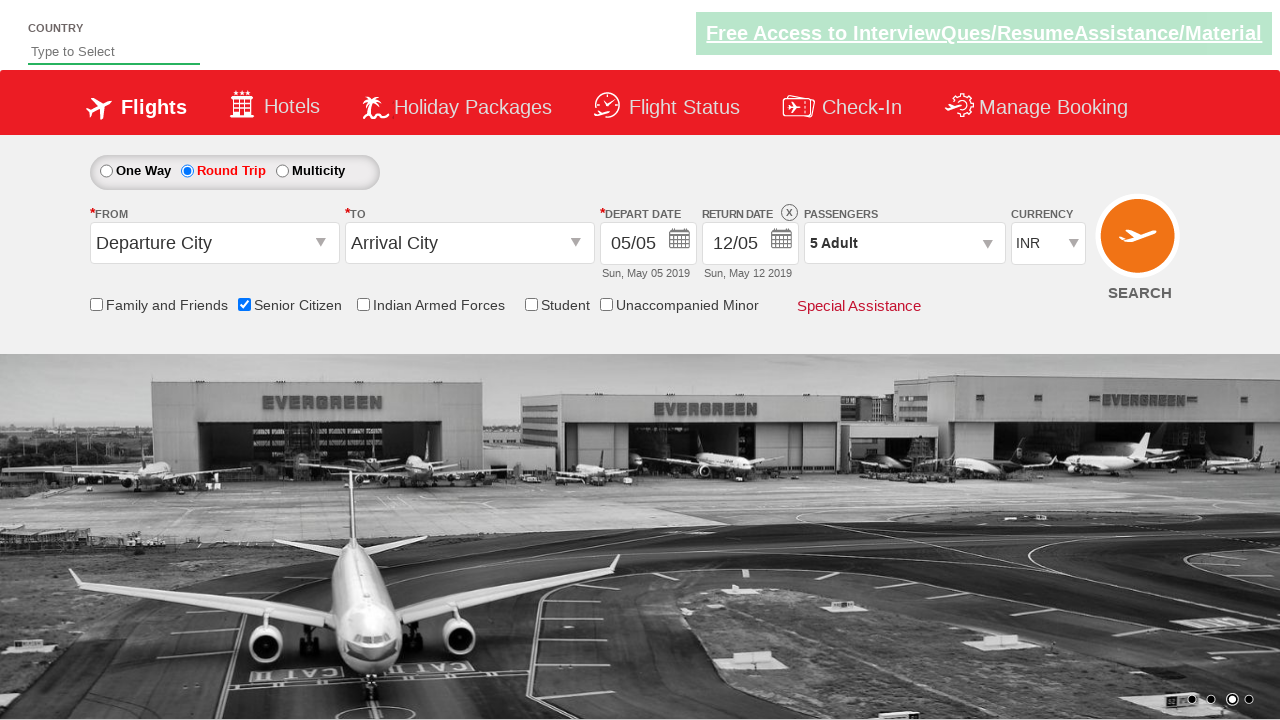

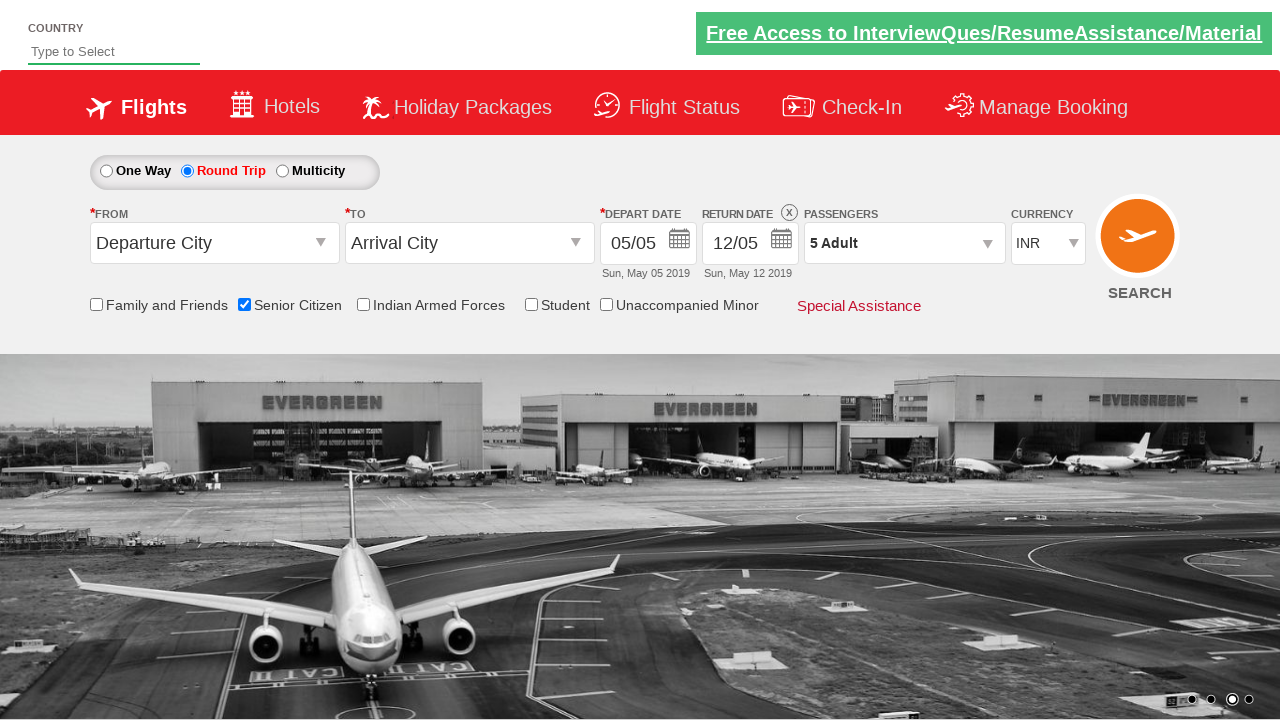